Selects Congo Rainforest from dropdown and verifies selection text

Starting URL: https://monsur26.github.io/mypage/

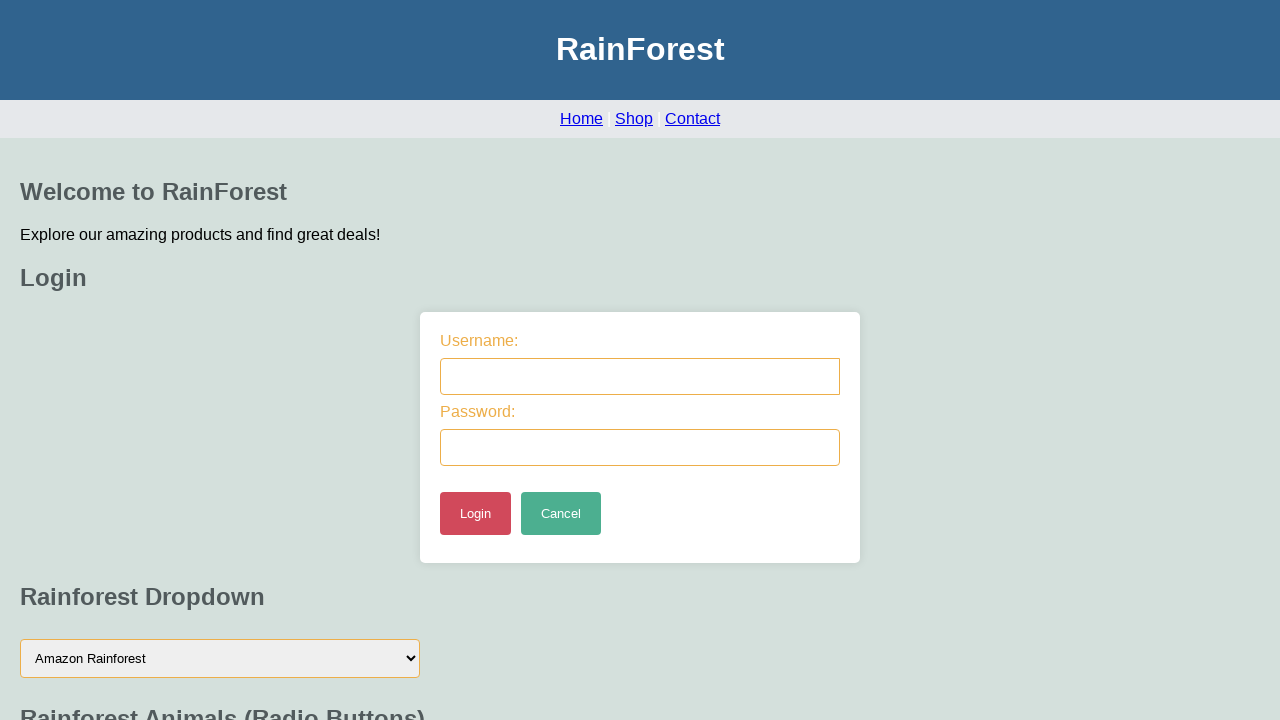

Selected Congo Rainforest from dropdown on select
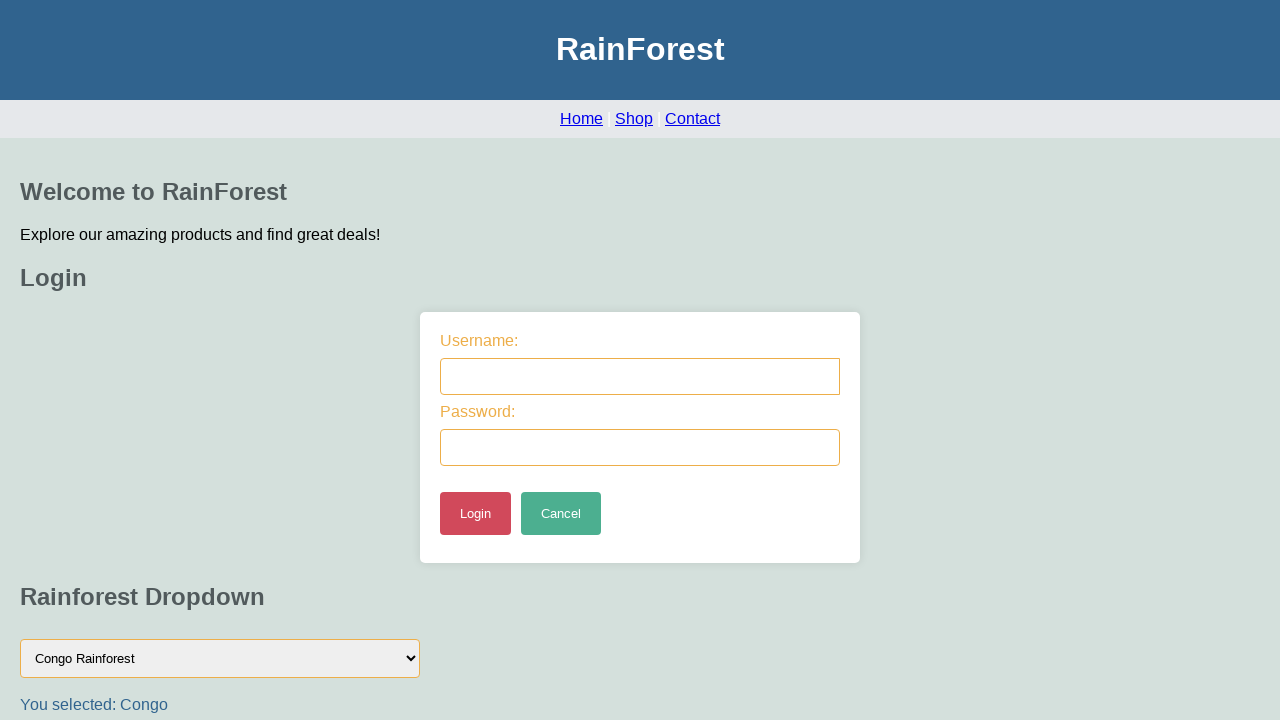

Verified selection confirmation text appeared
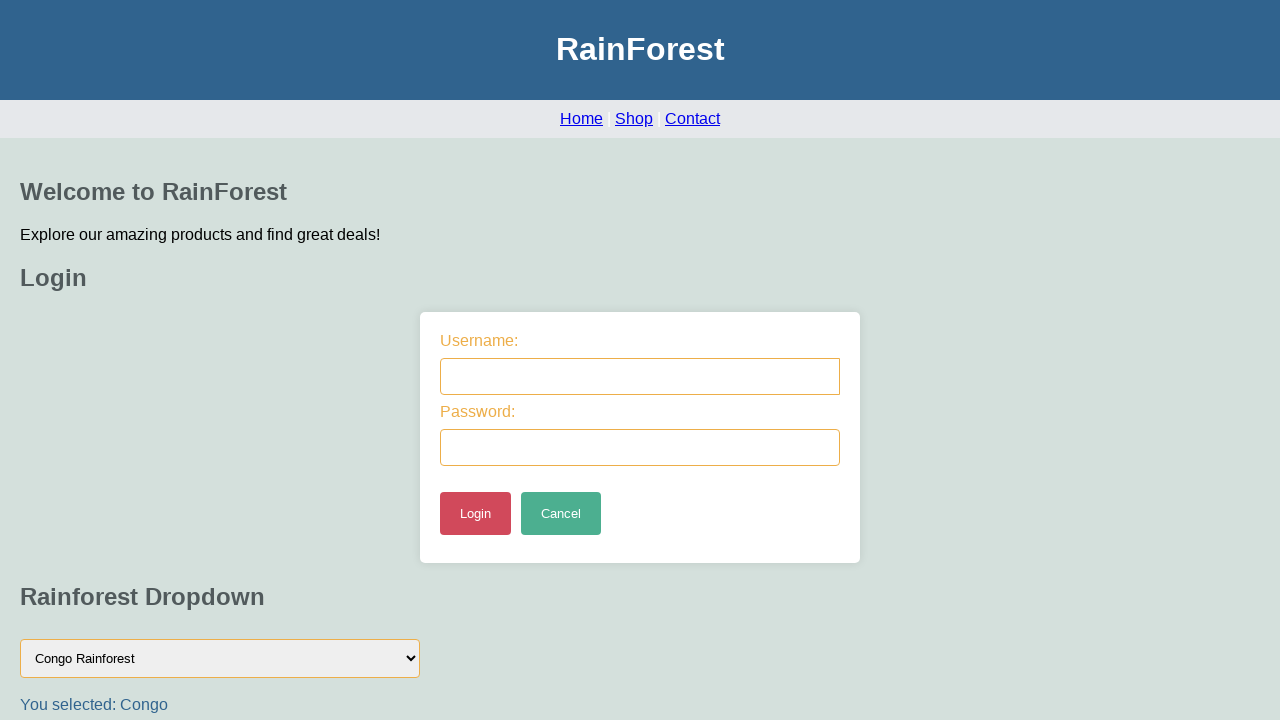

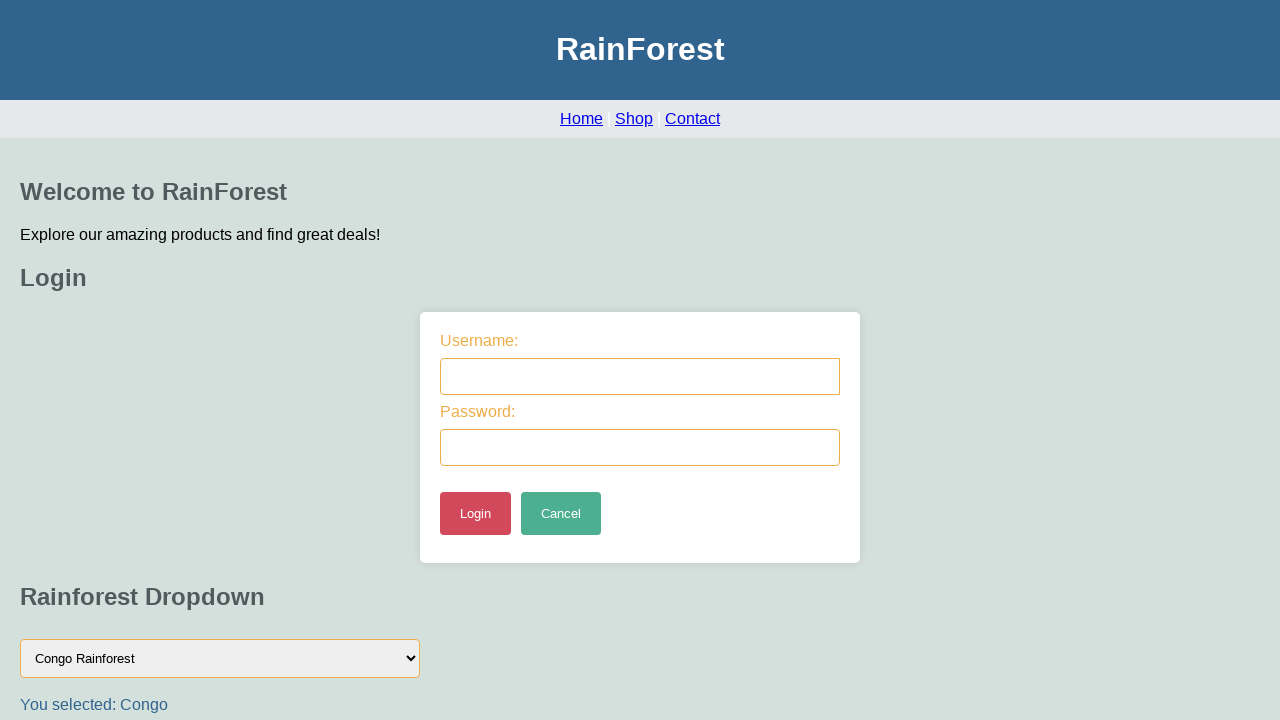